Tests explicit wait functionality by waiting for a price element to display "100", then clicking a book button, calculating a logarithmic value based on displayed input, entering the answer, and submitting the form.

Starting URL: http://suninjuly.github.io/explicit_wait2.html

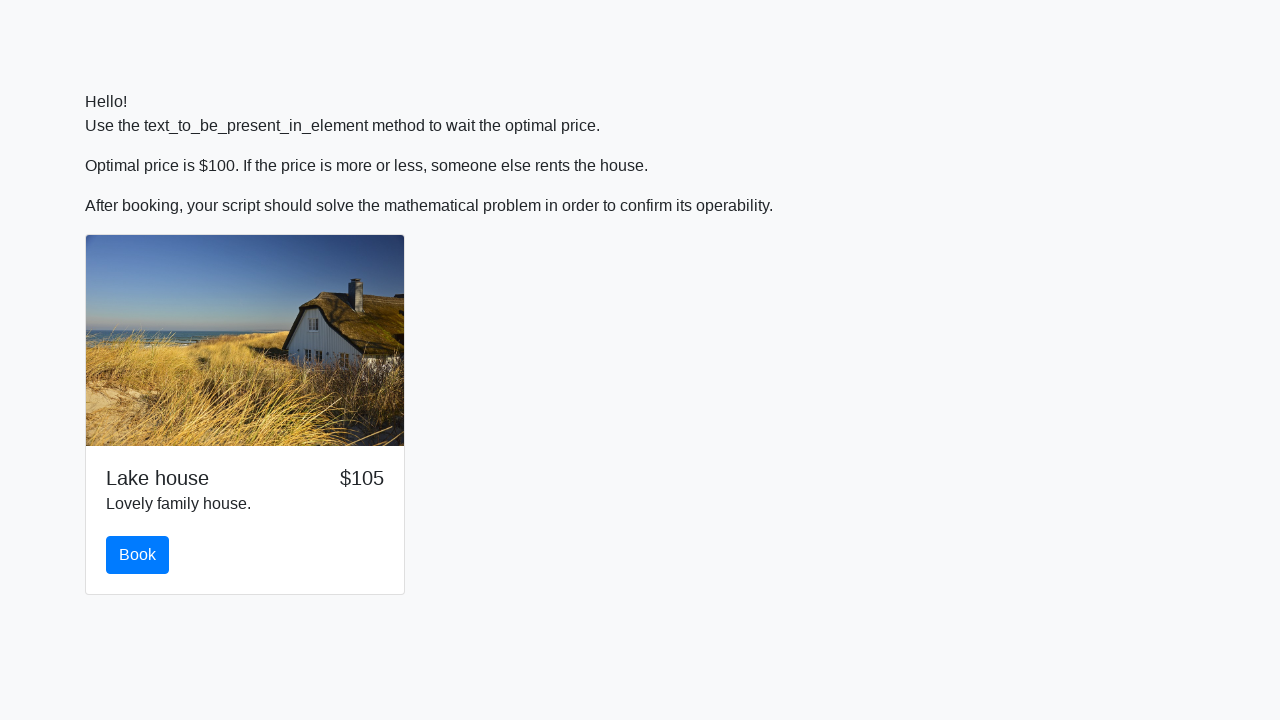

Waited for price element to display '100'
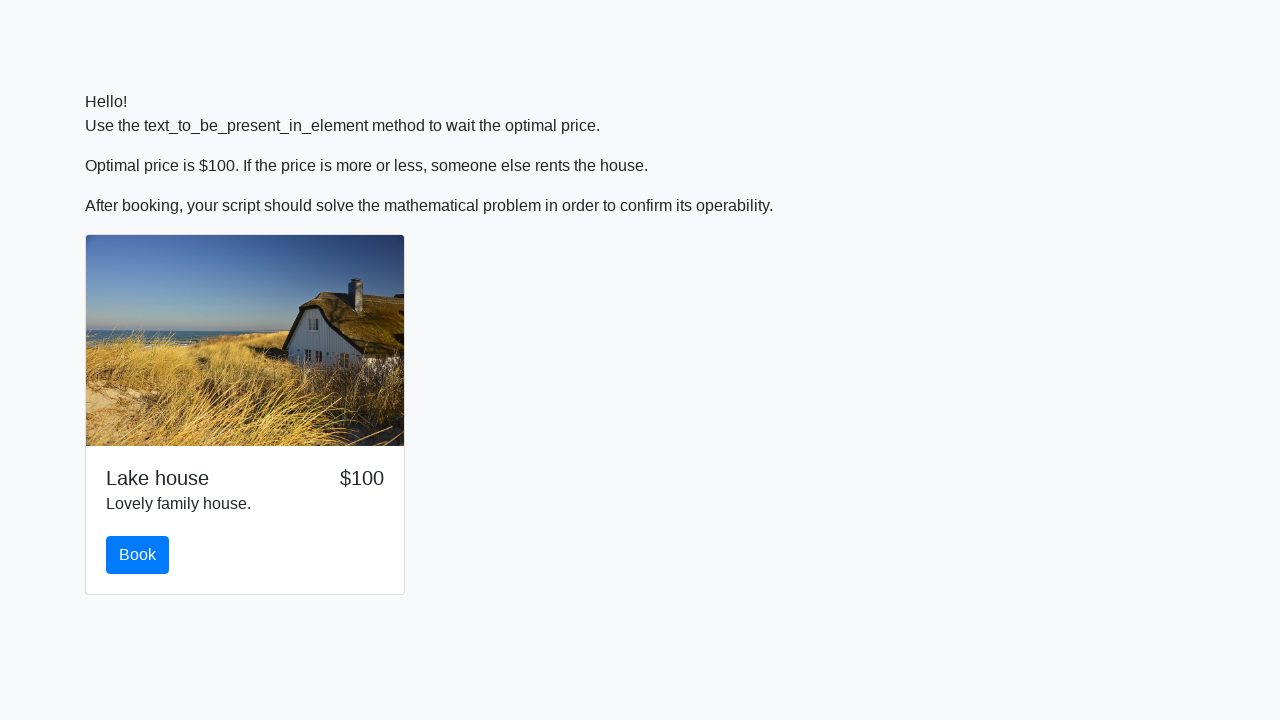

Clicked the book button at (138, 555) on #book
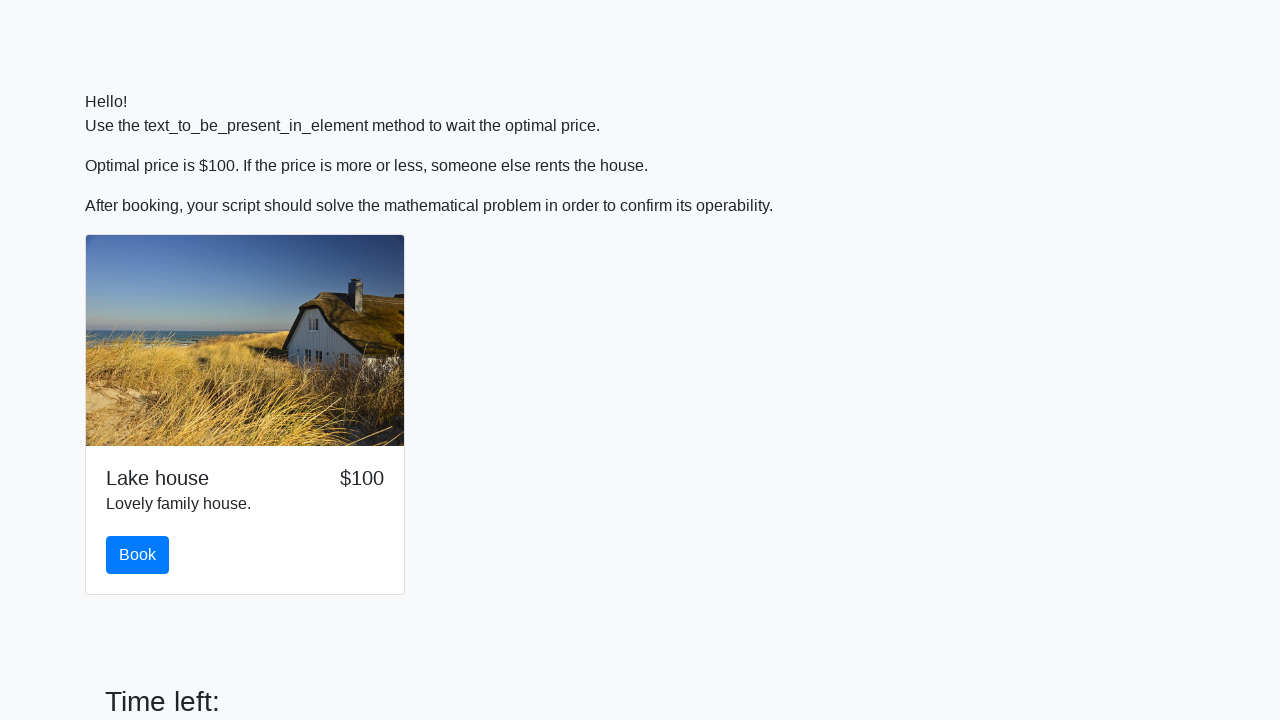

Retrieved input value: 267
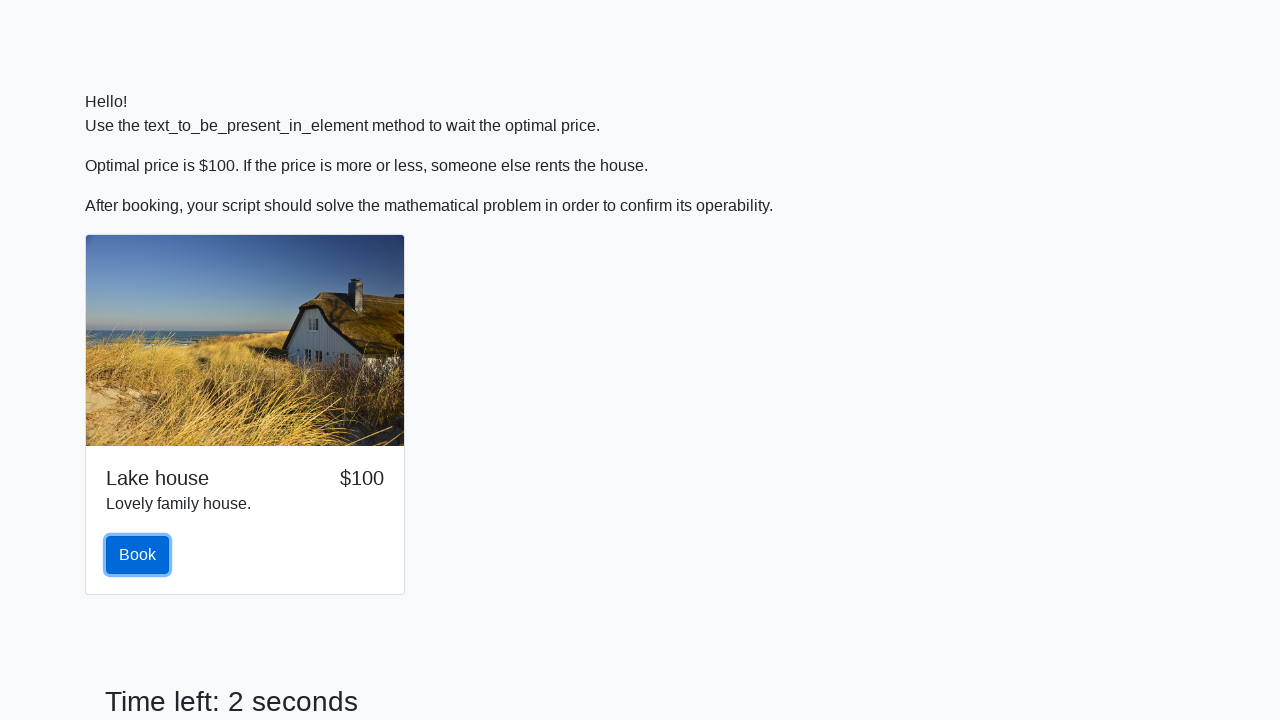

Calculated logarithmic value: -0.8570361609157312
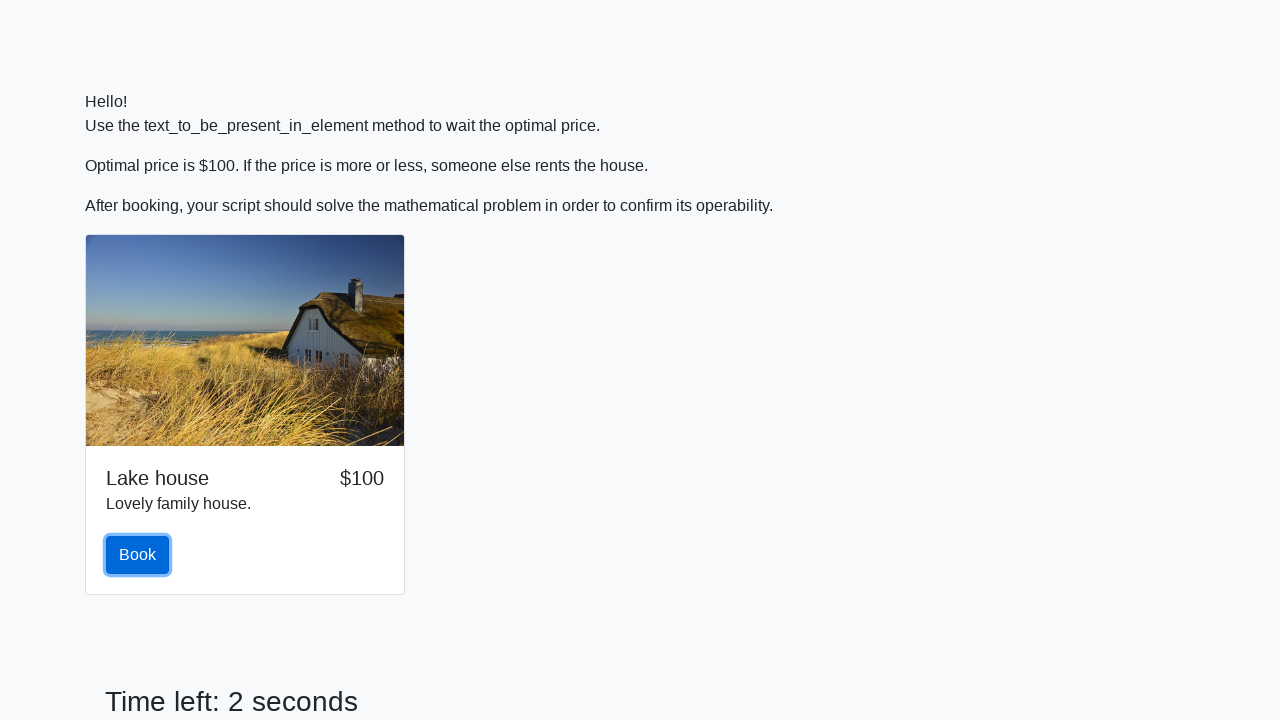

Filled answer field with calculated value: -0.8570361609157312 on #answer
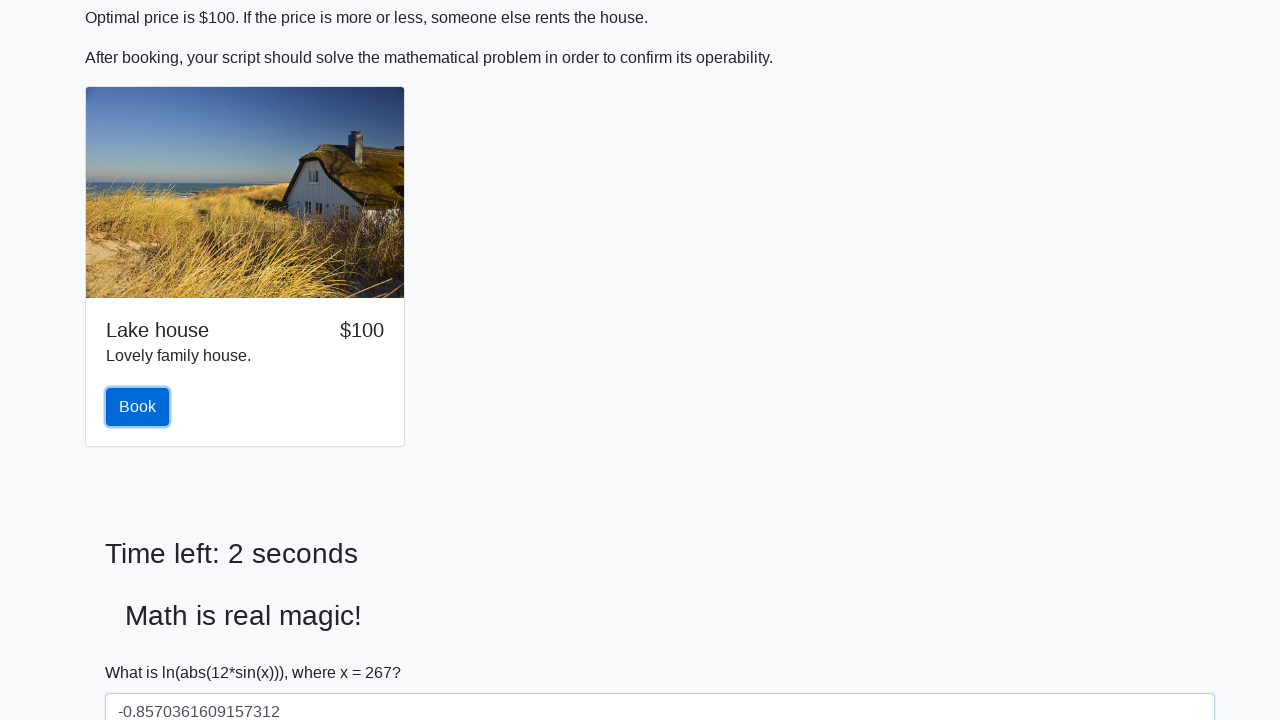

Clicked the submit button at (143, 651) on [type='submit']
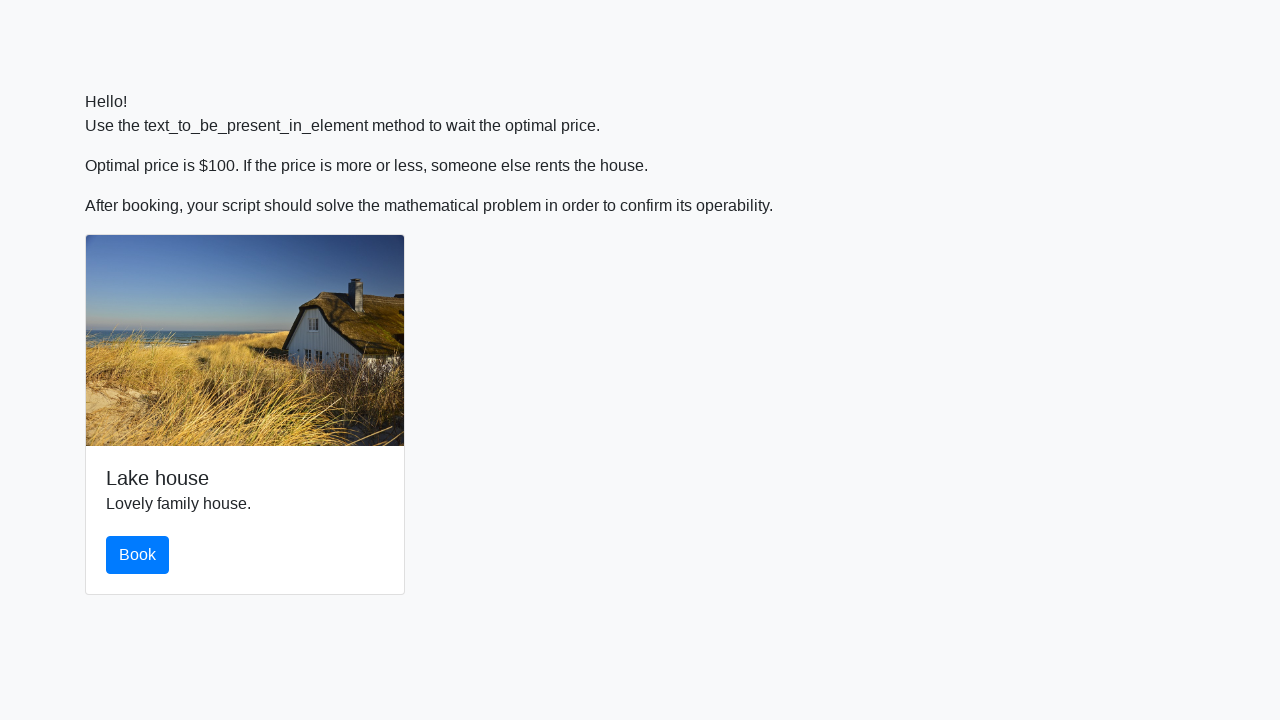

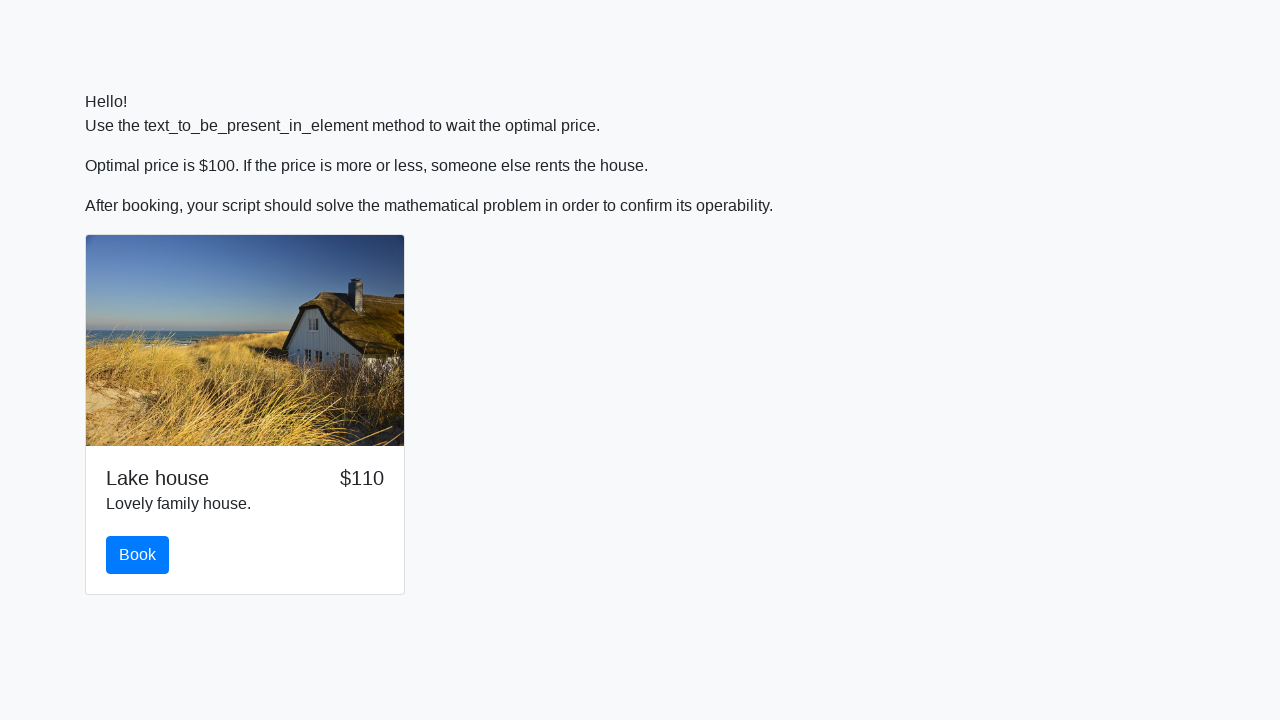